Tests the date picker functionality by clearing the existing date field using backspace keys and entering a new date value

Starting URL: https://demoqa.com/date-picker/

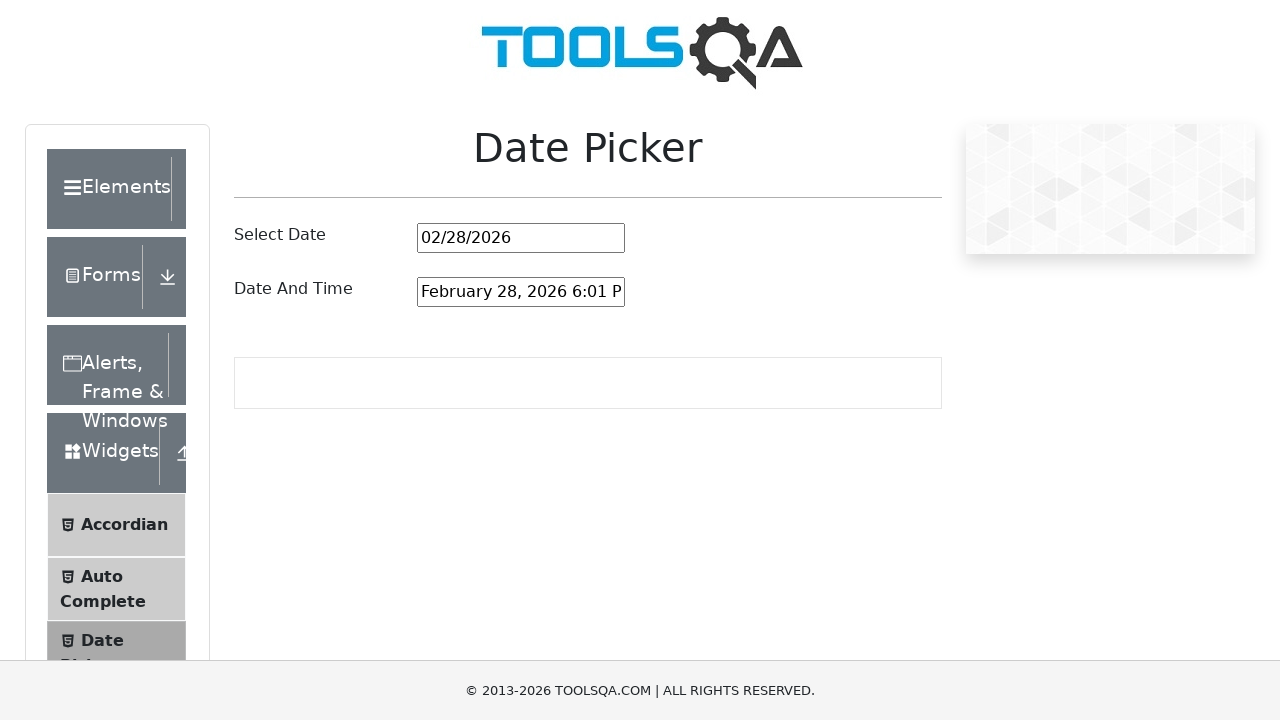

Located date picker input field
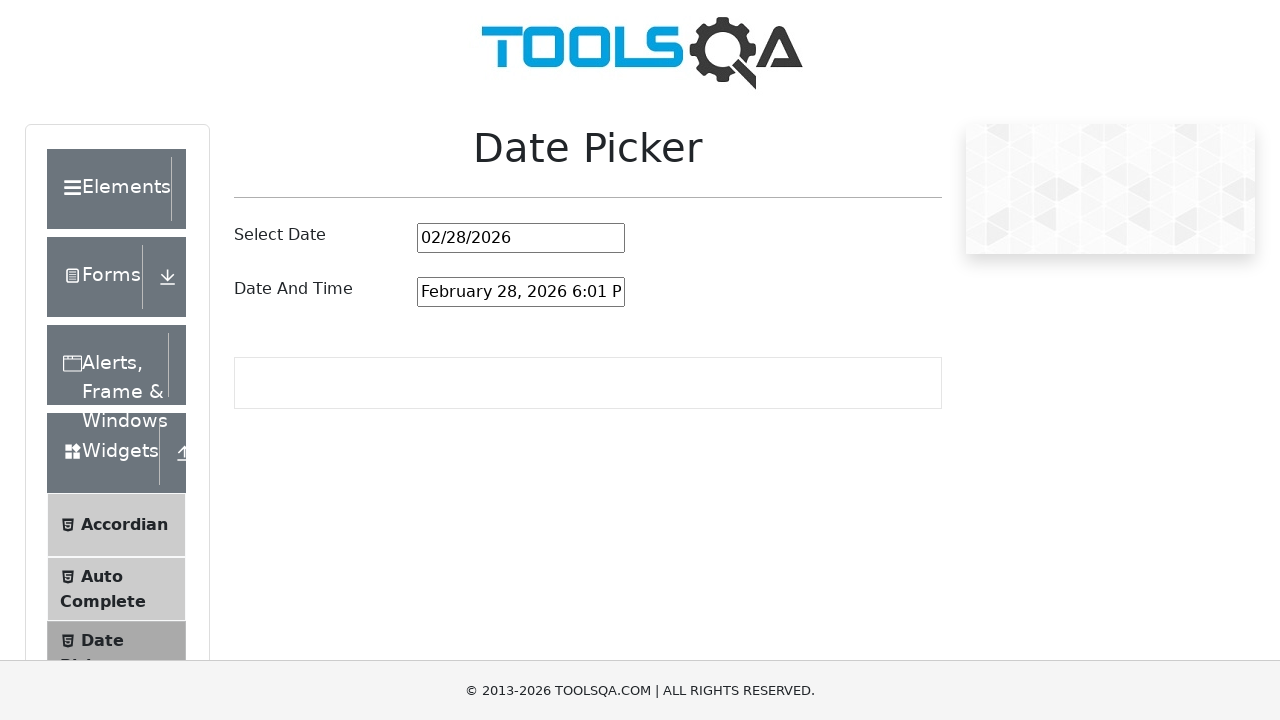

Pressed Backspace to clear date field on input#datePickerMonthYearInput
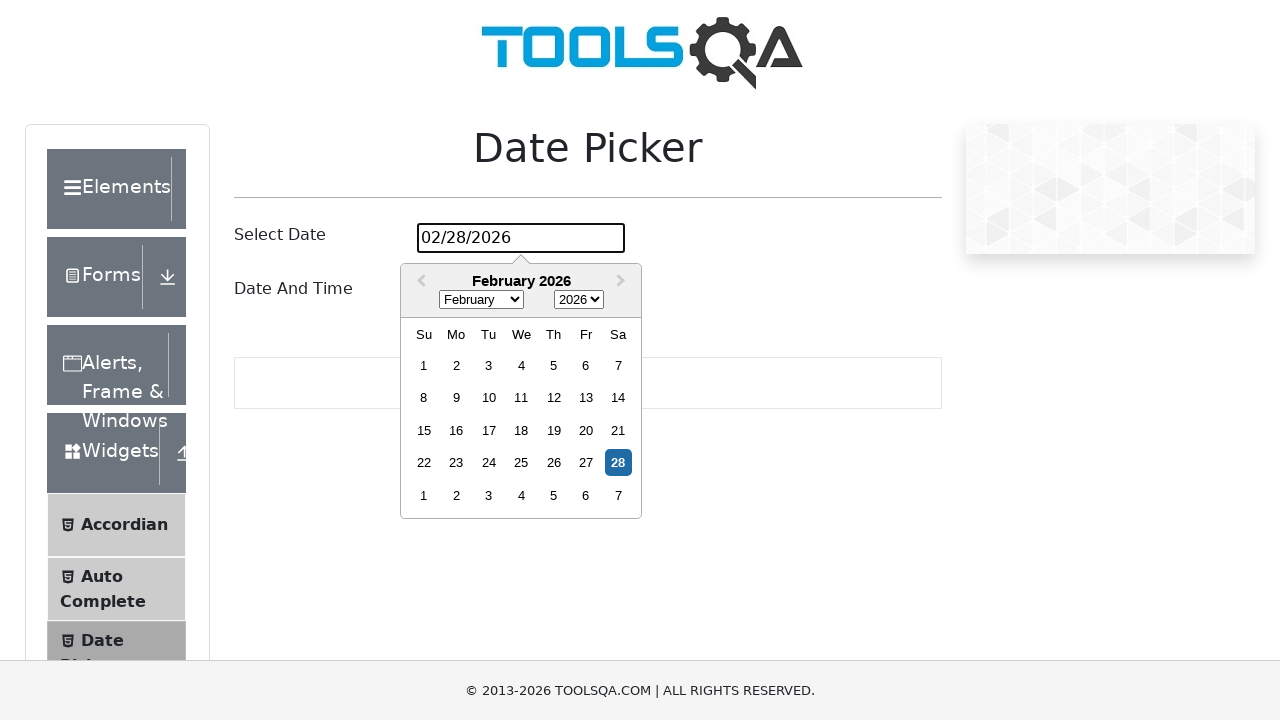

Pressed Backspace to clear date field on input#datePickerMonthYearInput
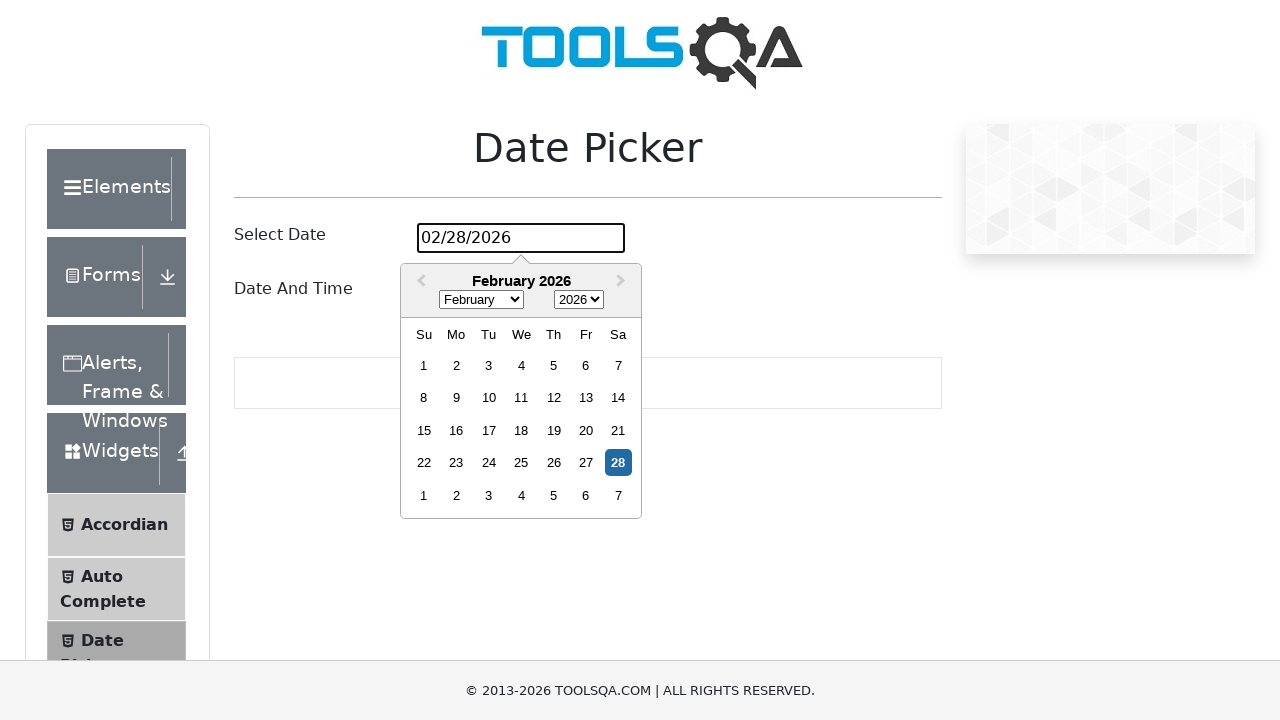

Pressed Backspace to clear date field on input#datePickerMonthYearInput
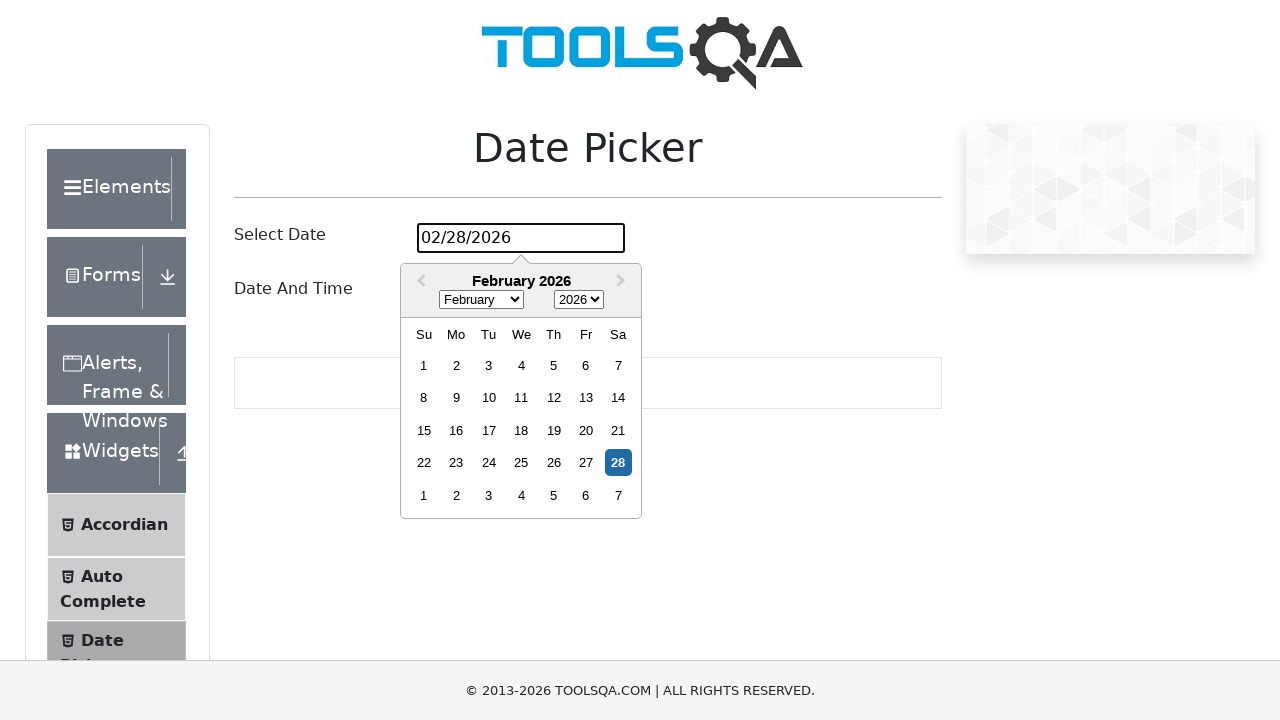

Pressed Backspace to clear date field on input#datePickerMonthYearInput
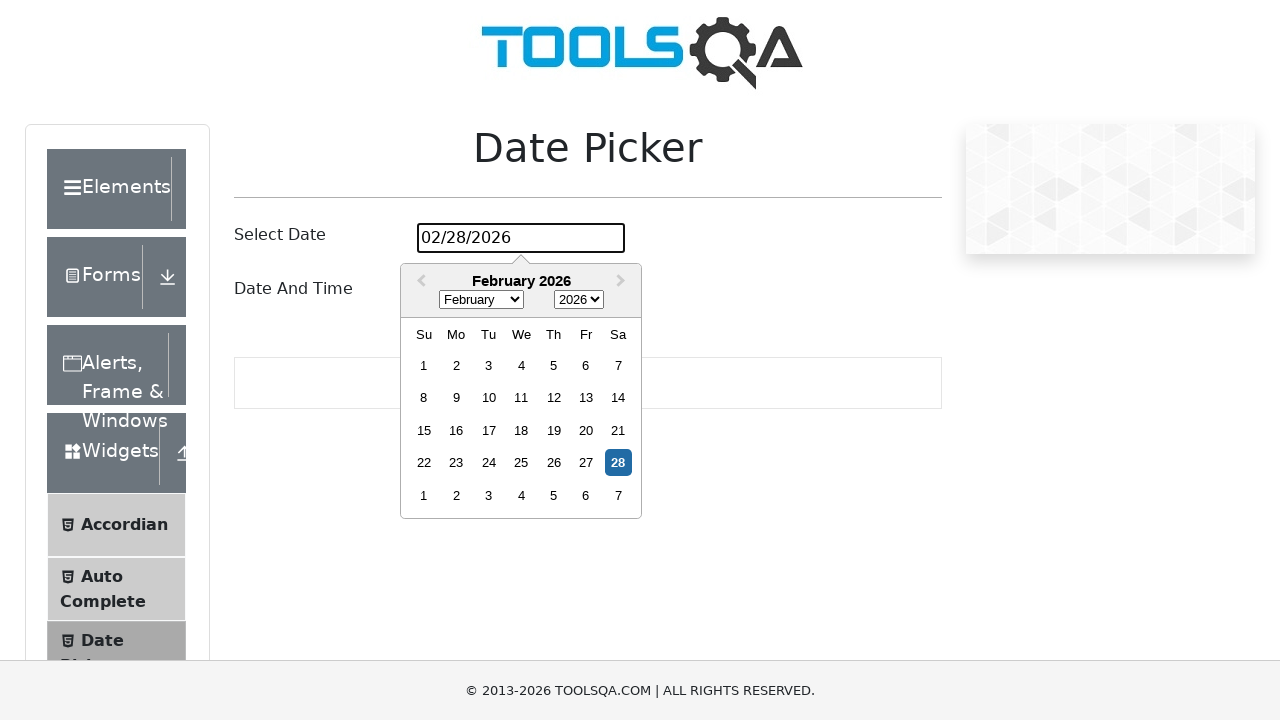

Pressed Backspace to clear date field on input#datePickerMonthYearInput
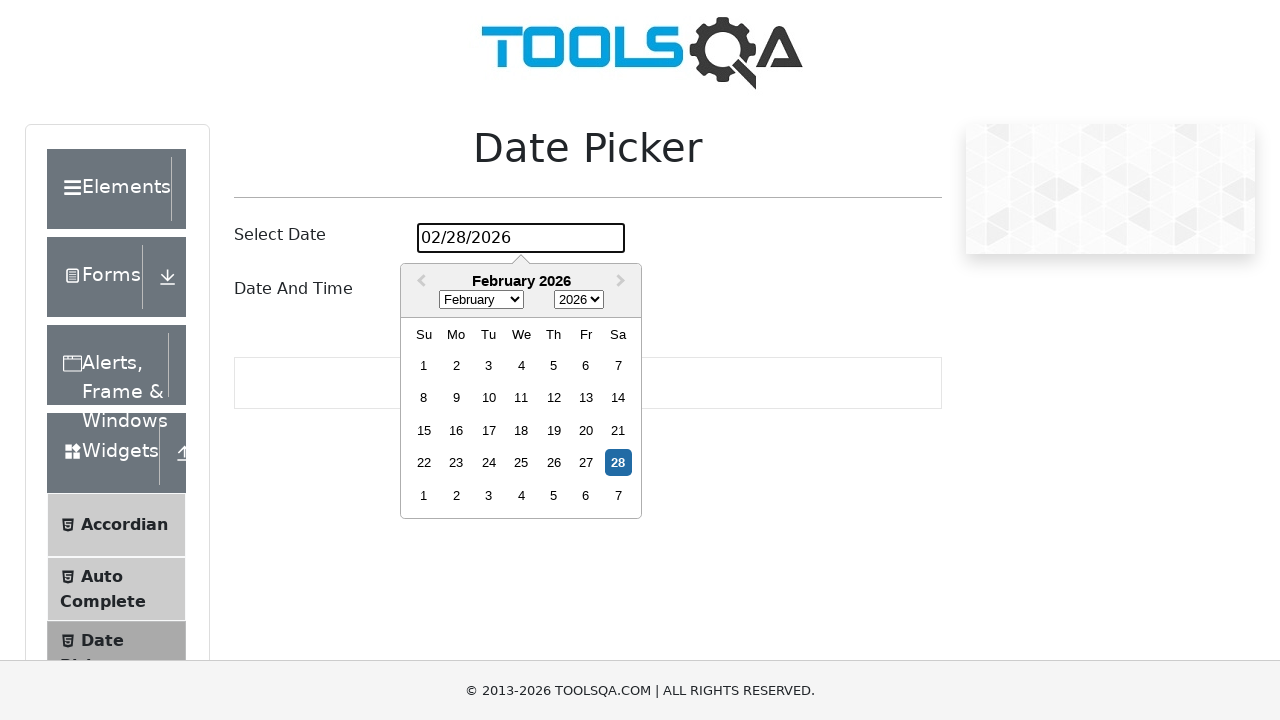

Pressed Backspace to clear date field on input#datePickerMonthYearInput
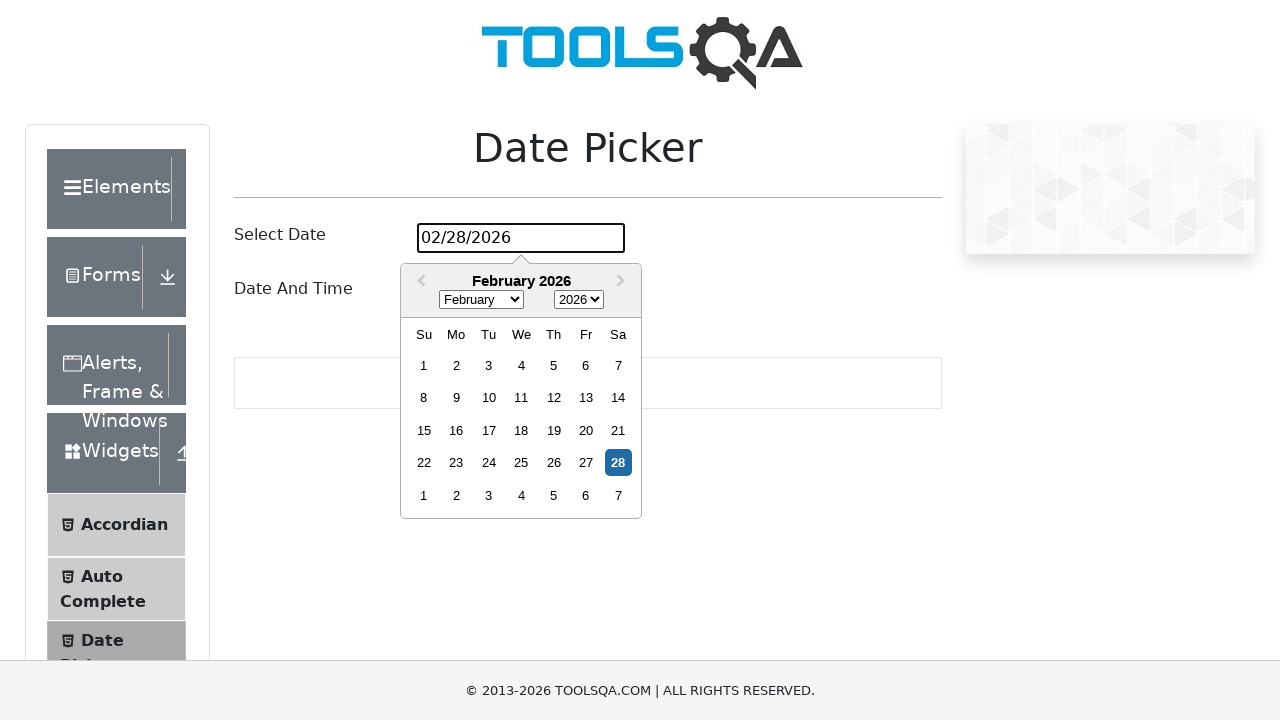

Pressed Backspace to clear date field on input#datePickerMonthYearInput
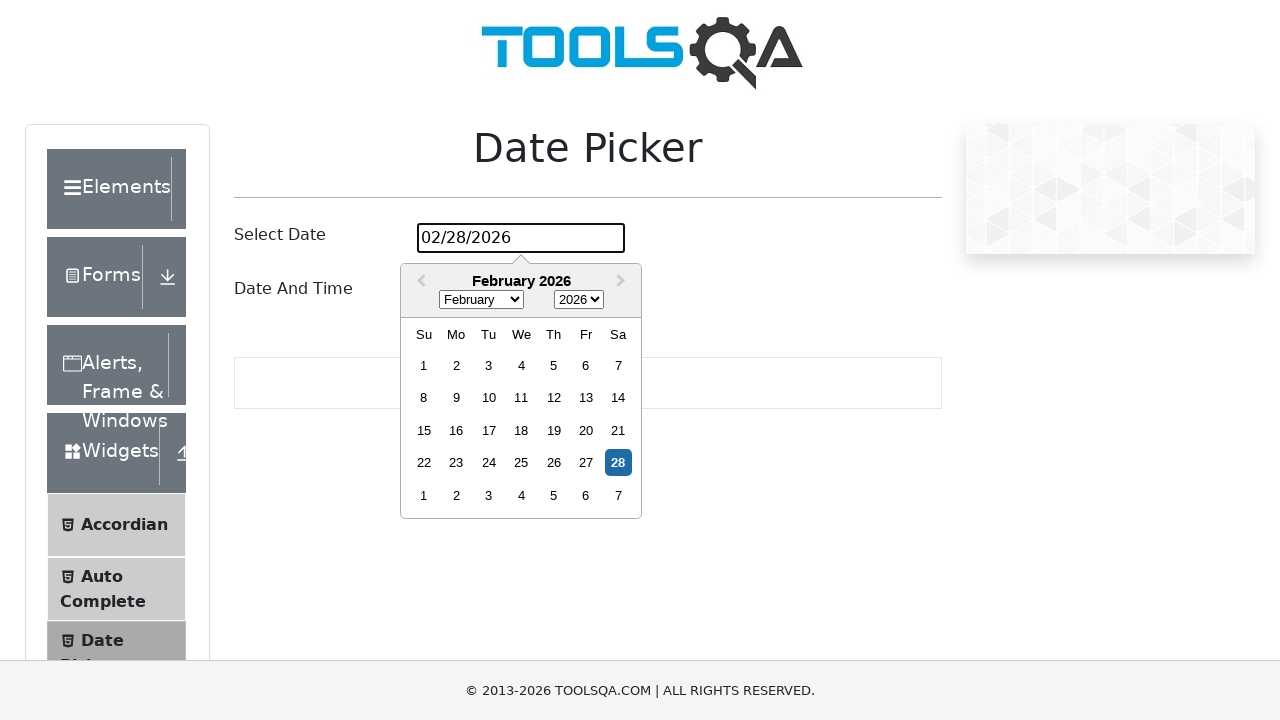

Pressed Backspace to clear date field on input#datePickerMonthYearInput
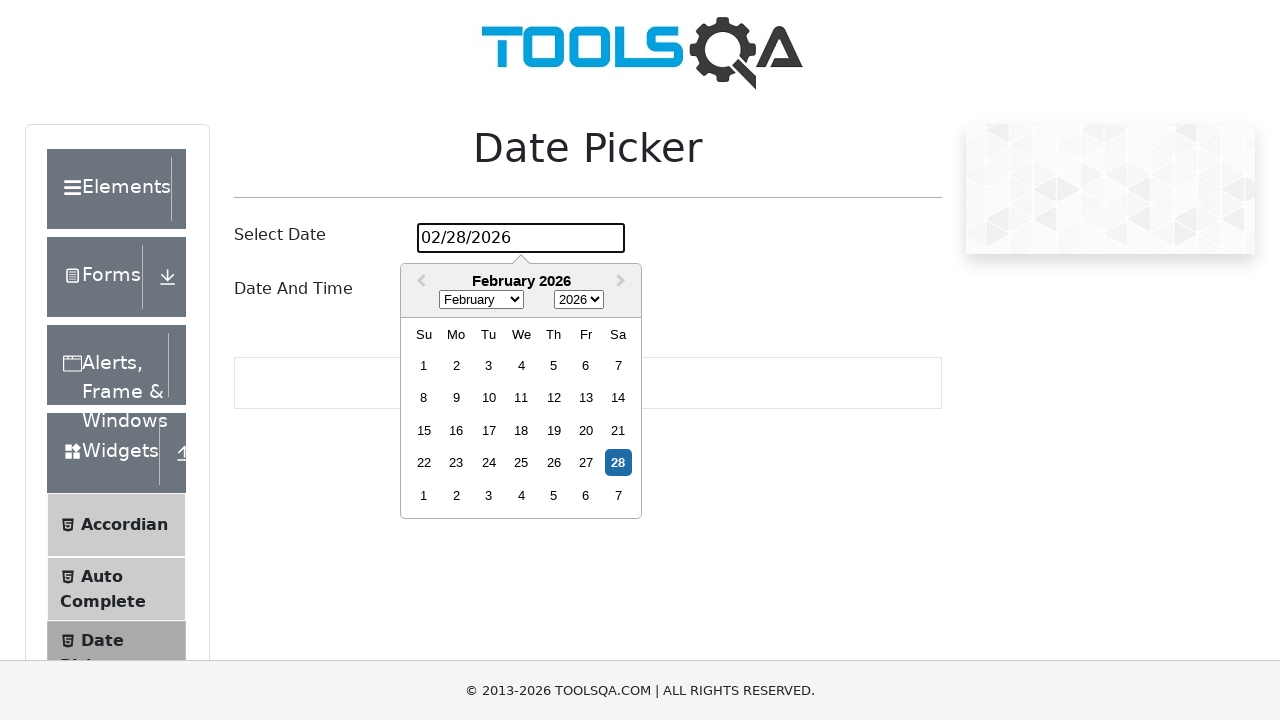

Pressed Backspace to clear date field on input#datePickerMonthYearInput
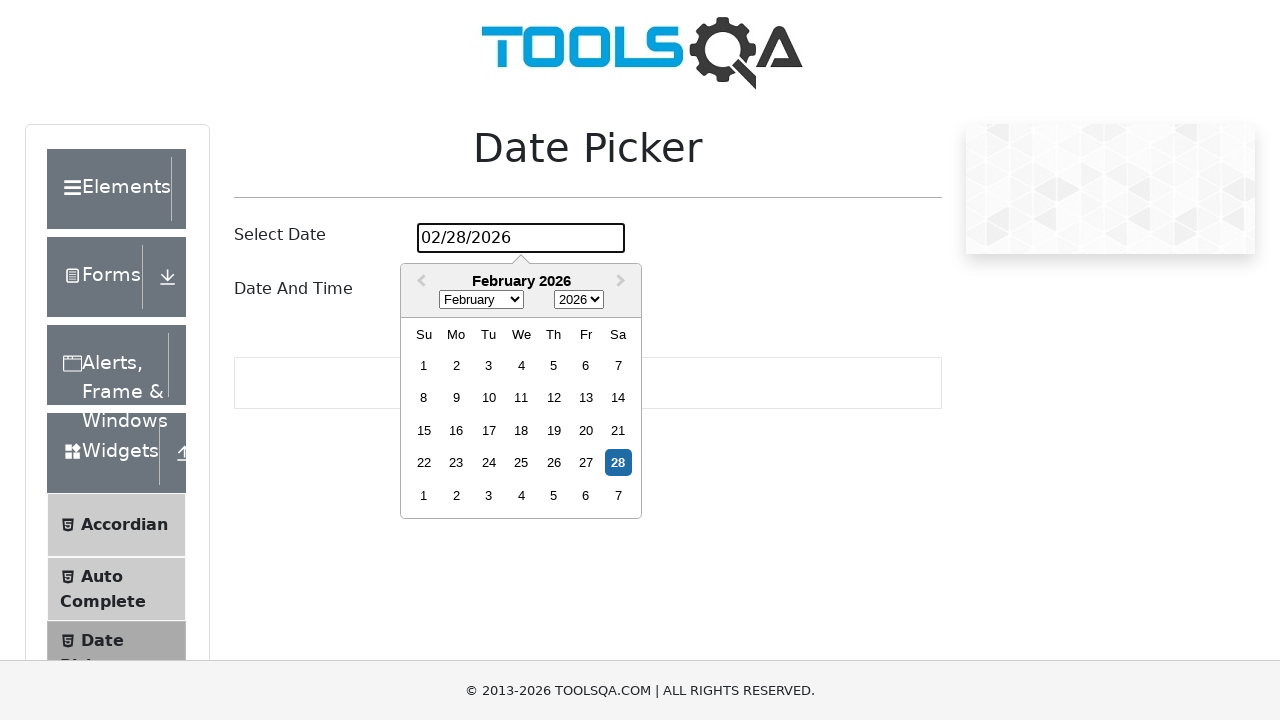

Pressed Backspace to clear date field on input#datePickerMonthYearInput
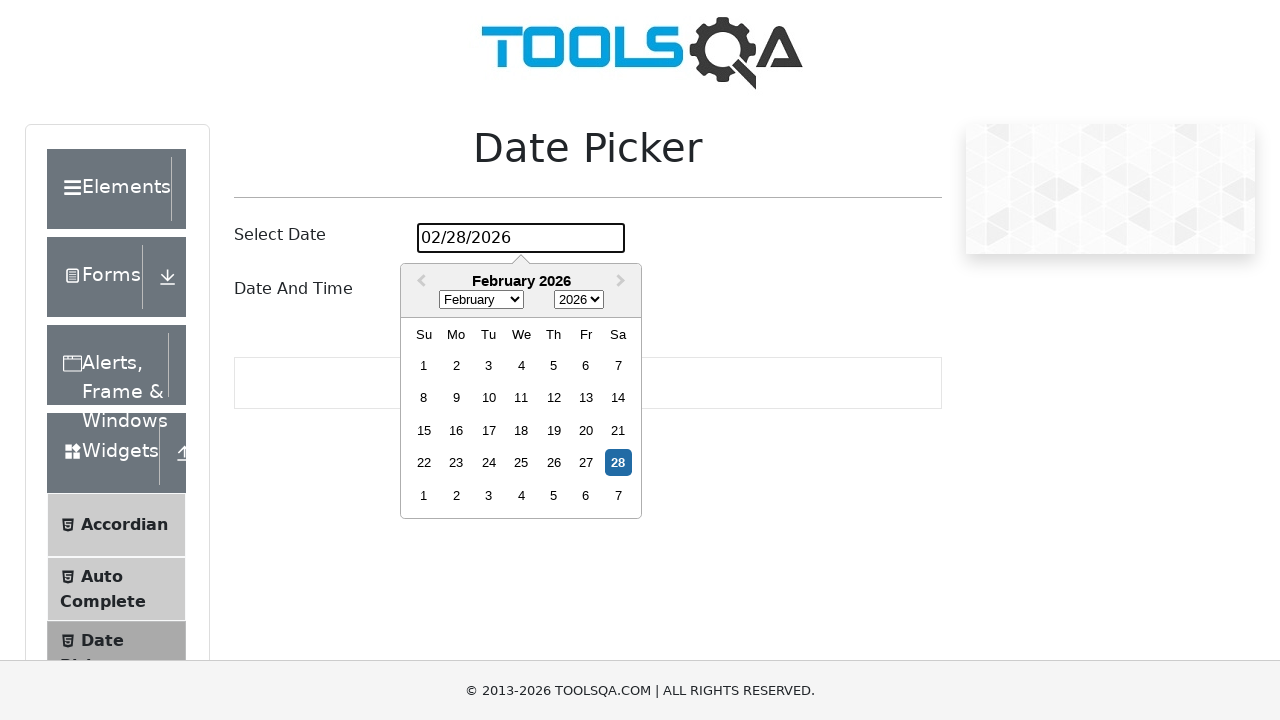

Filled date field with new date '10/10/2023' on input#datePickerMonthYearInput
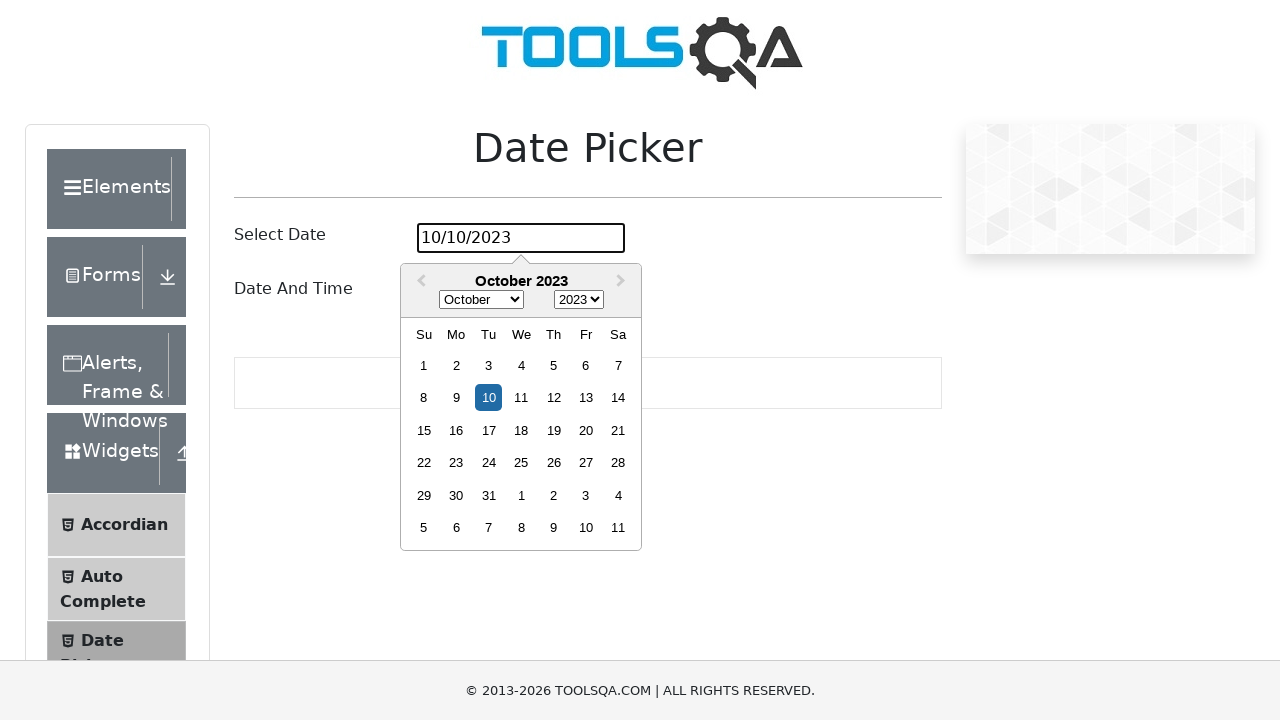

Pressed Enter to confirm date selection on input#datePickerMonthYearInput
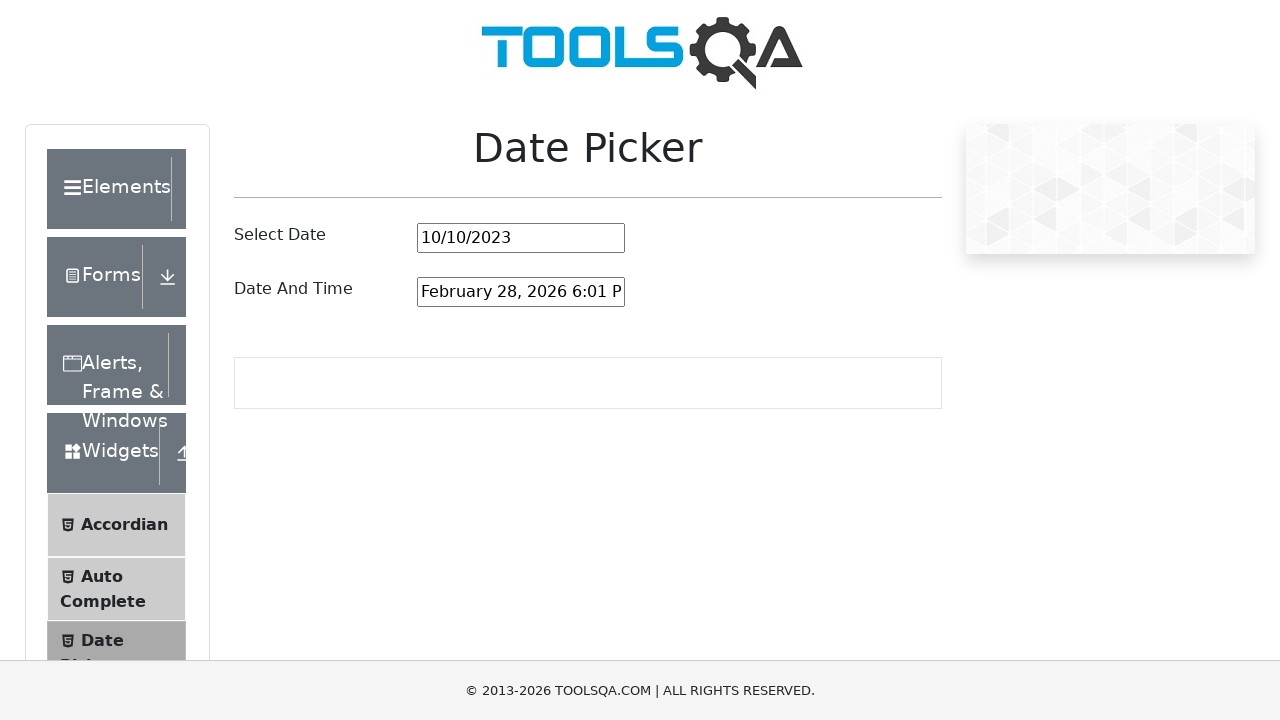

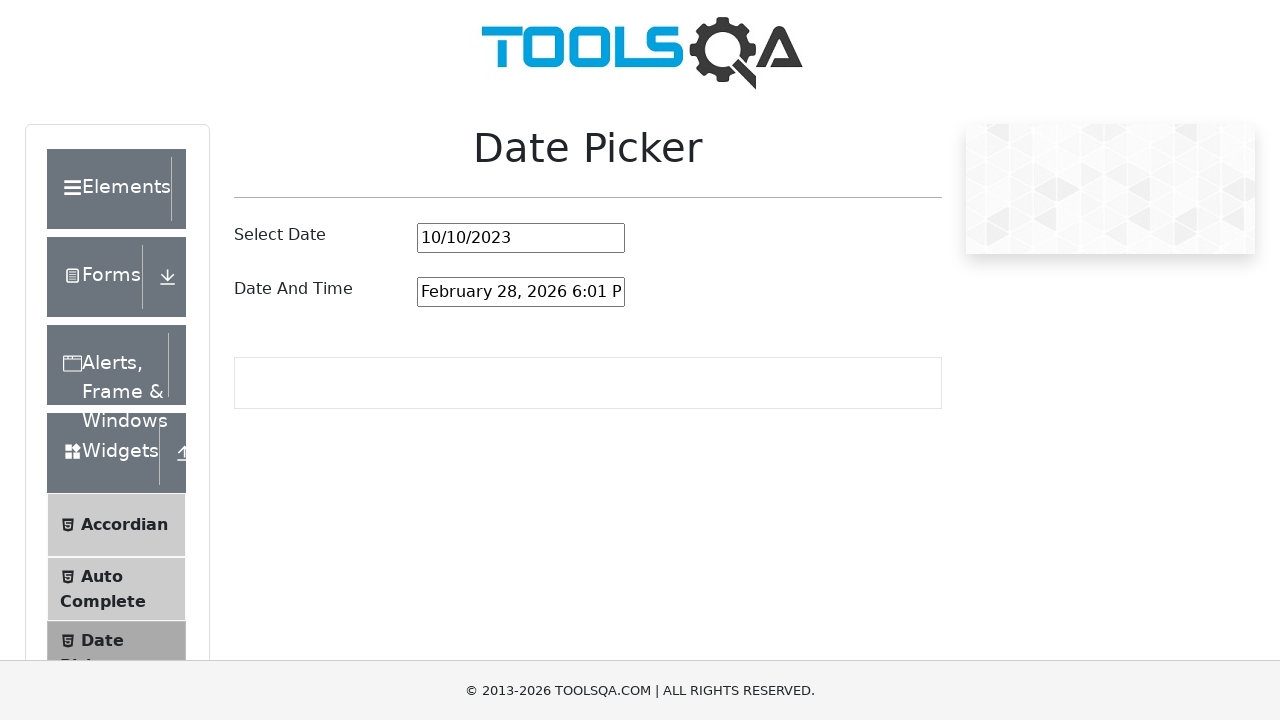